Tests removing a product from cart by adding an item and then removing it, validating the empty cart message

Starting URL: https://advantageonlineshopping.com/

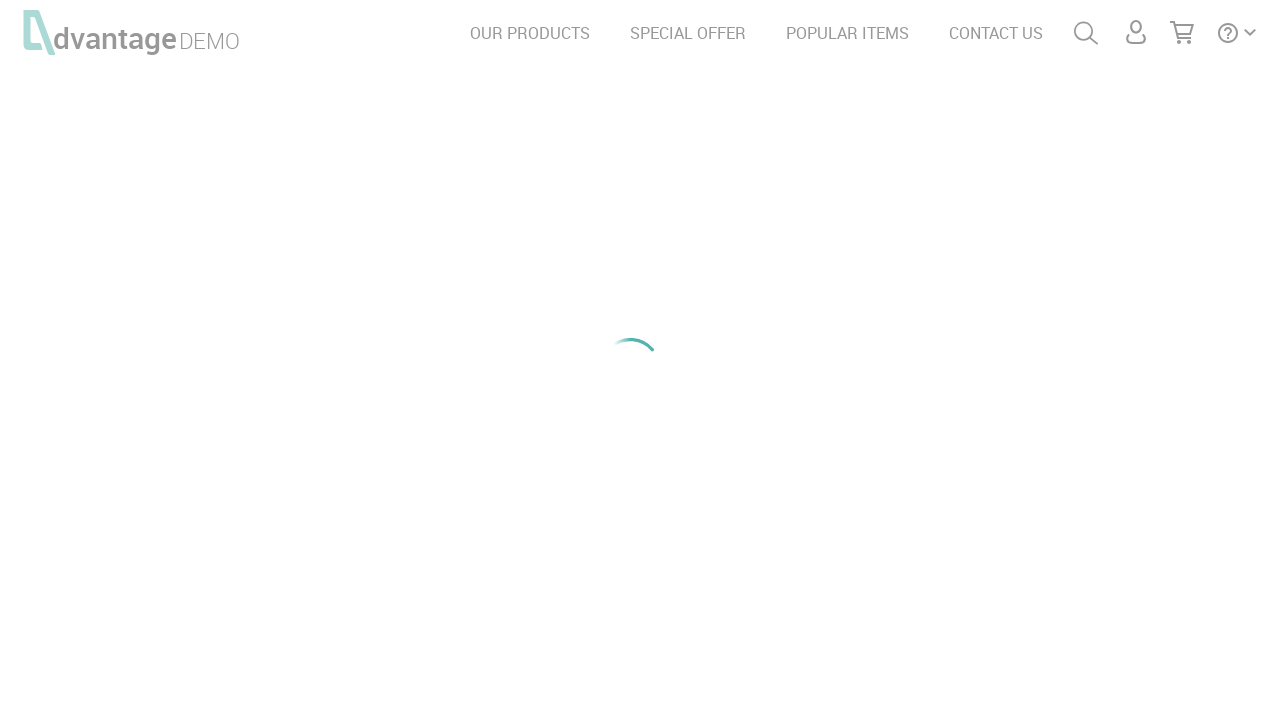

Waited for initial page load (5000ms)
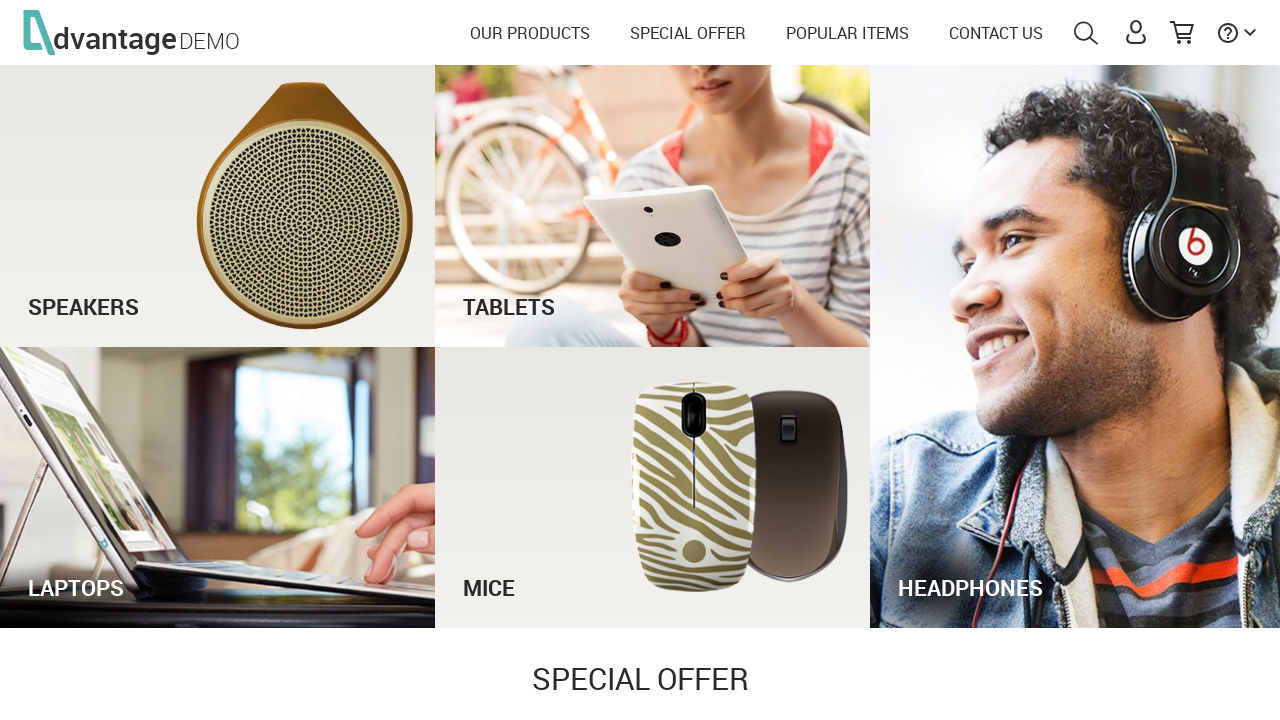

Clicked see offer button at (952, 360) on #see_offer_btn
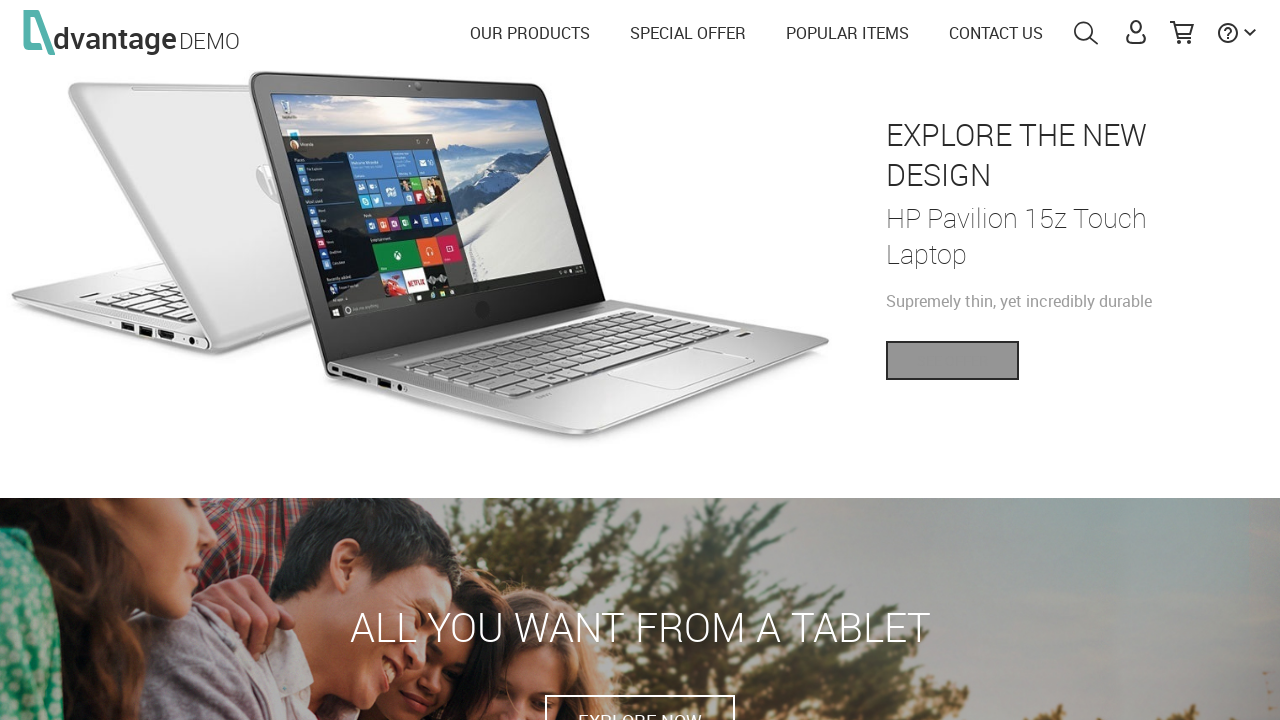

Waited for product page to load (5000ms)
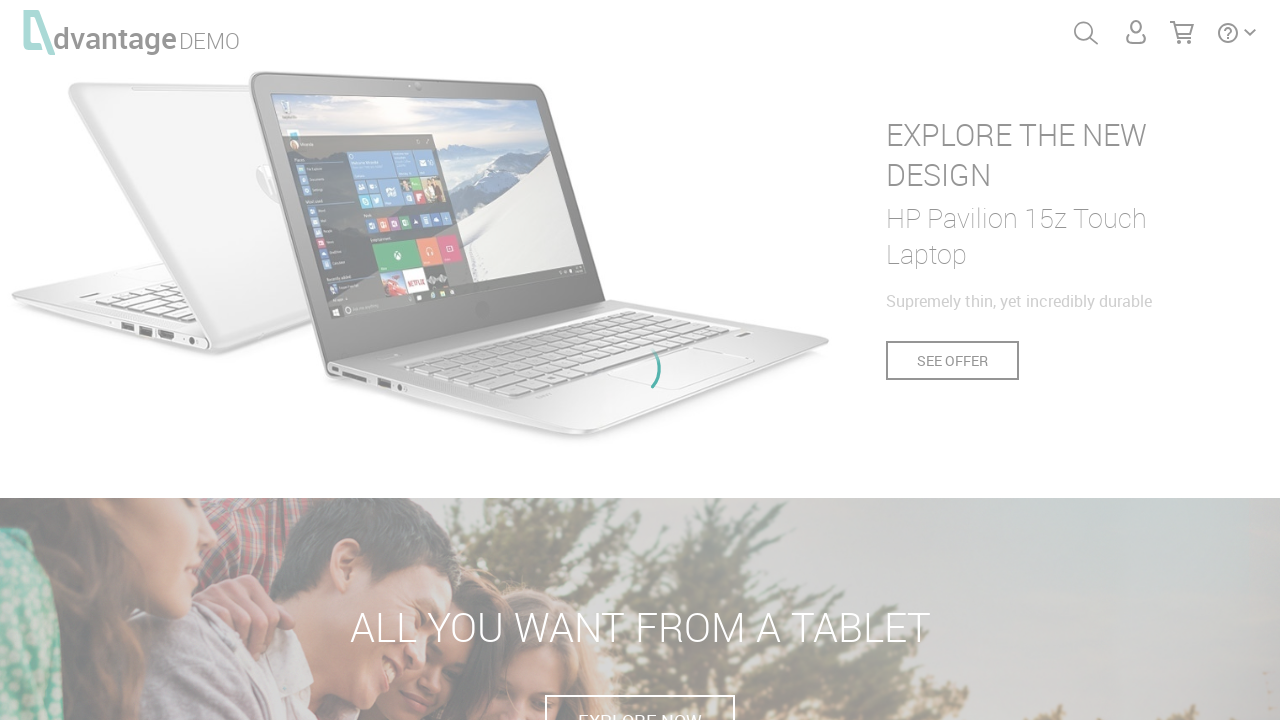

Selected purple color option at (912, 385) on xpath=/html/body/div[3]/section/article[1]/div[2]/div[2]/div/div[1]/div[2]/span[
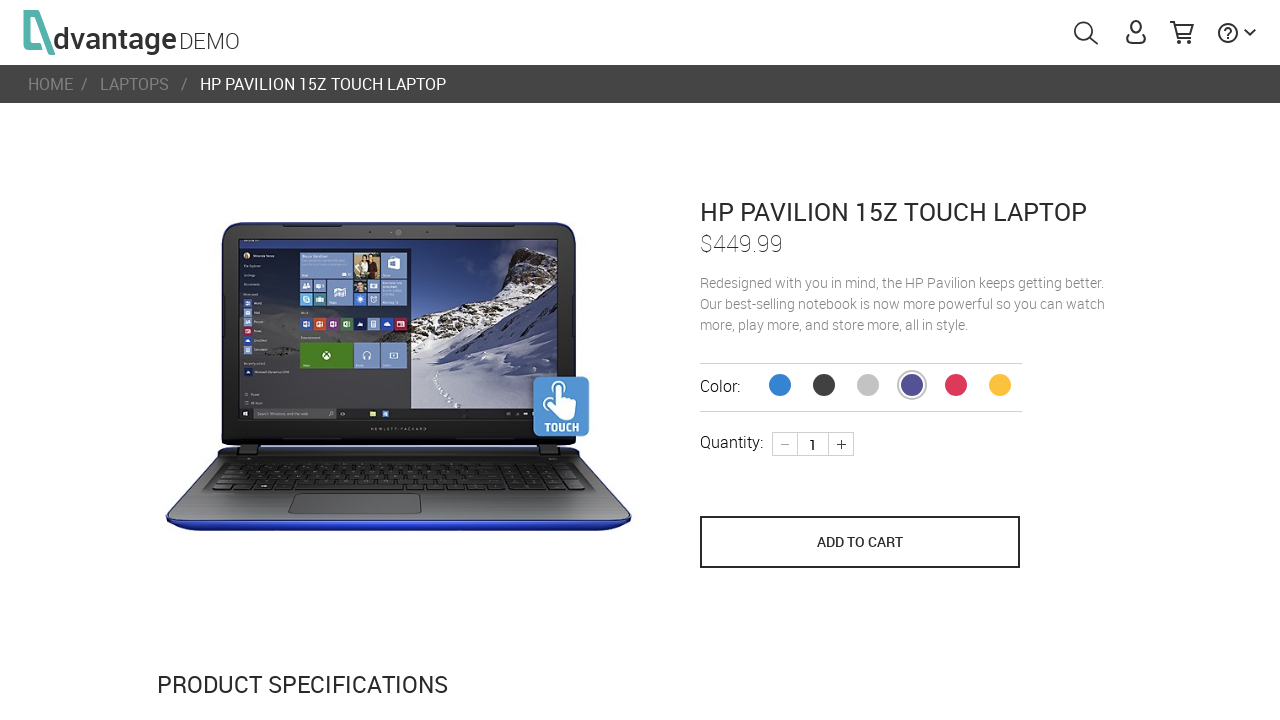

Clicked add to cart button at (860, 542) on xpath=/html/body/div[3]/section/article[1]/div[2]/div[2]/div/div[4]/button
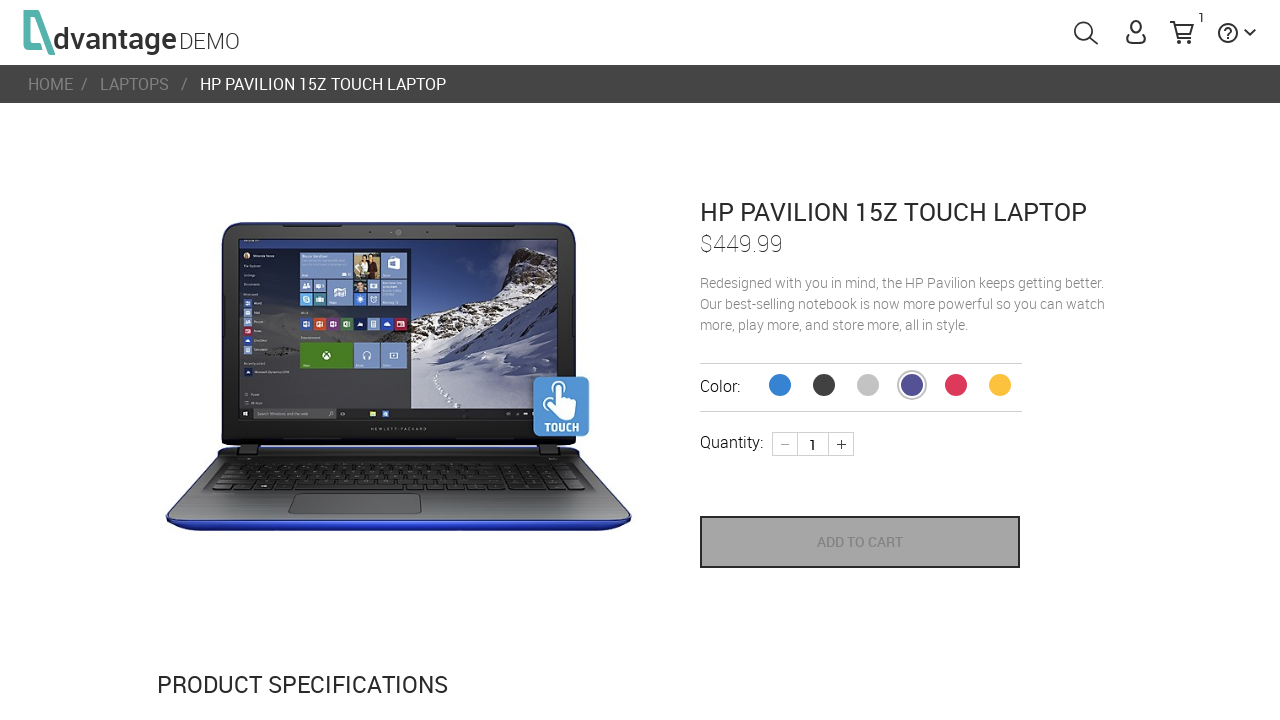

Opened cart menu at (1182, 32) on #menuCart
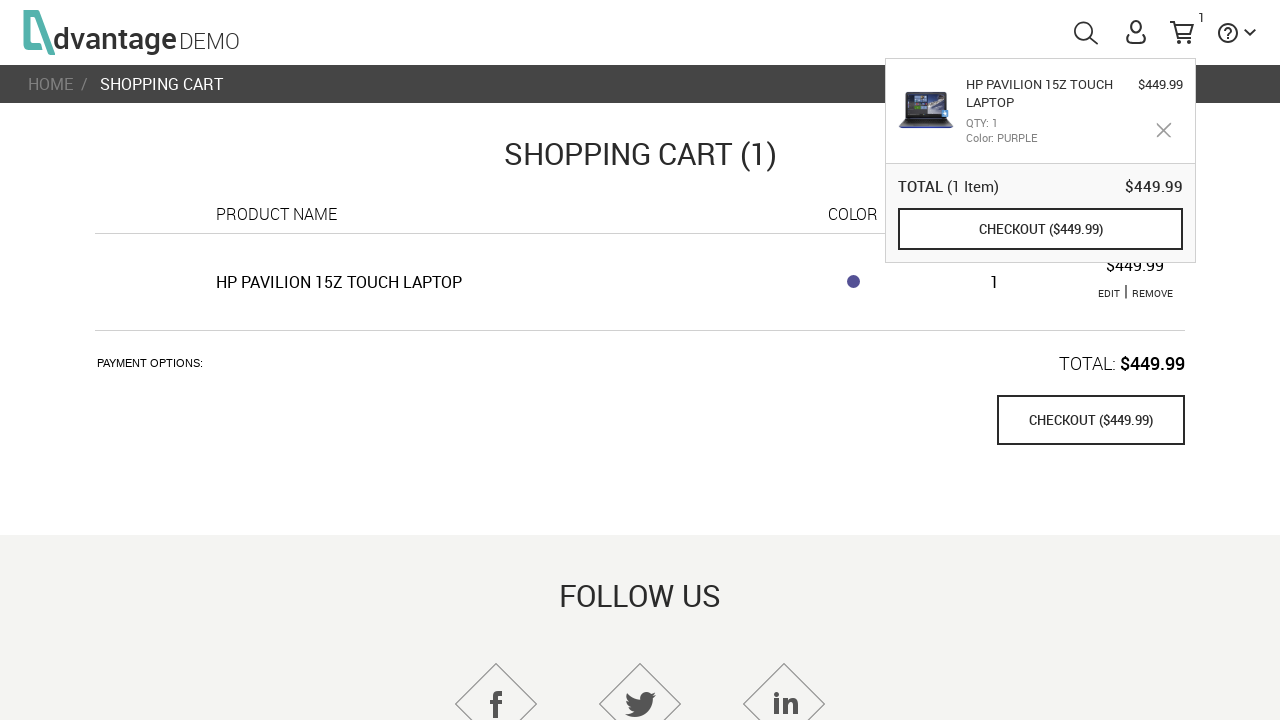

Waited for cart to load (5000ms)
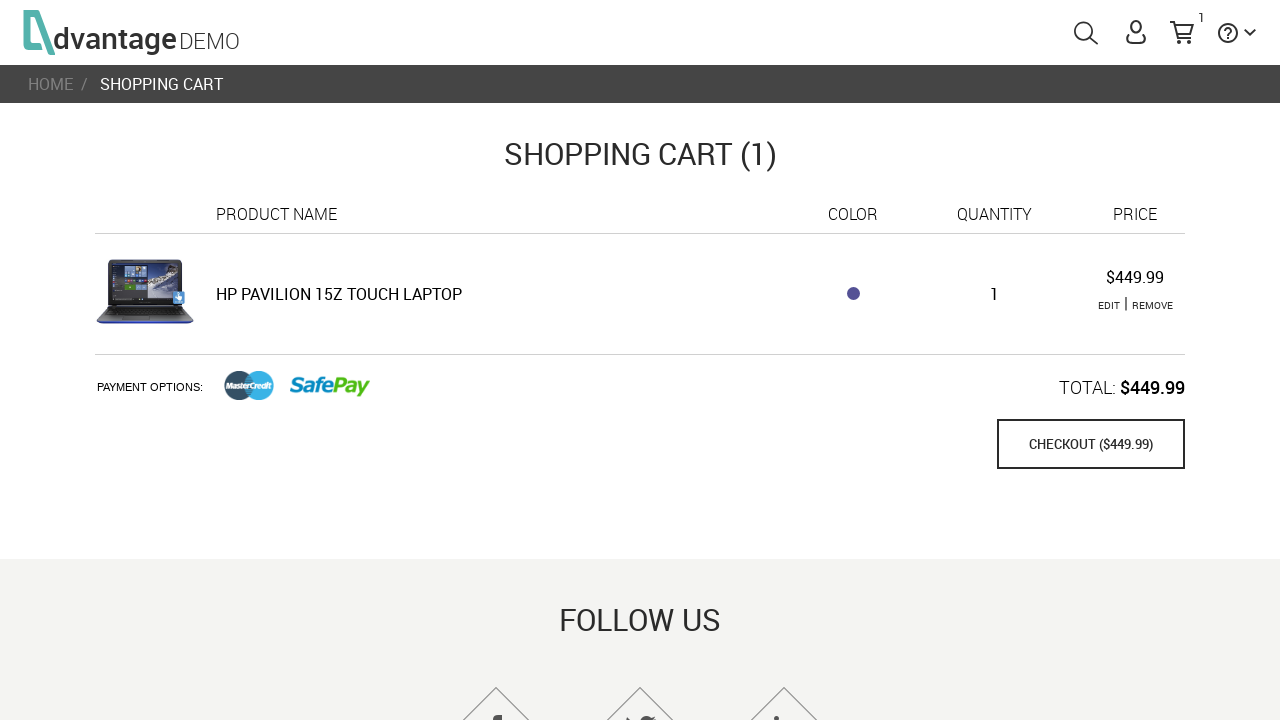

Clicked remove item button to delete product from cart at (1152, 305) on xpath=/html/body/div[3]/section/article/div[1]/table/tbody/tr/td[6]/span/a[3]
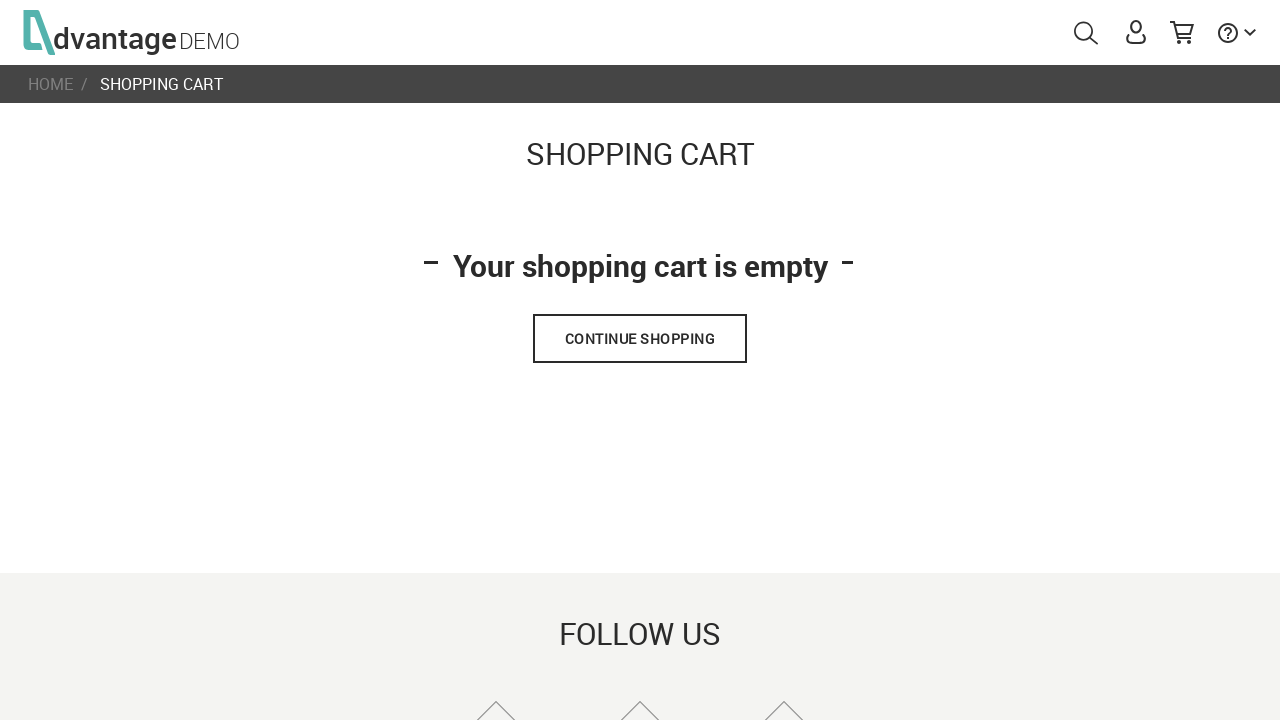

Retrieved empty cart message text
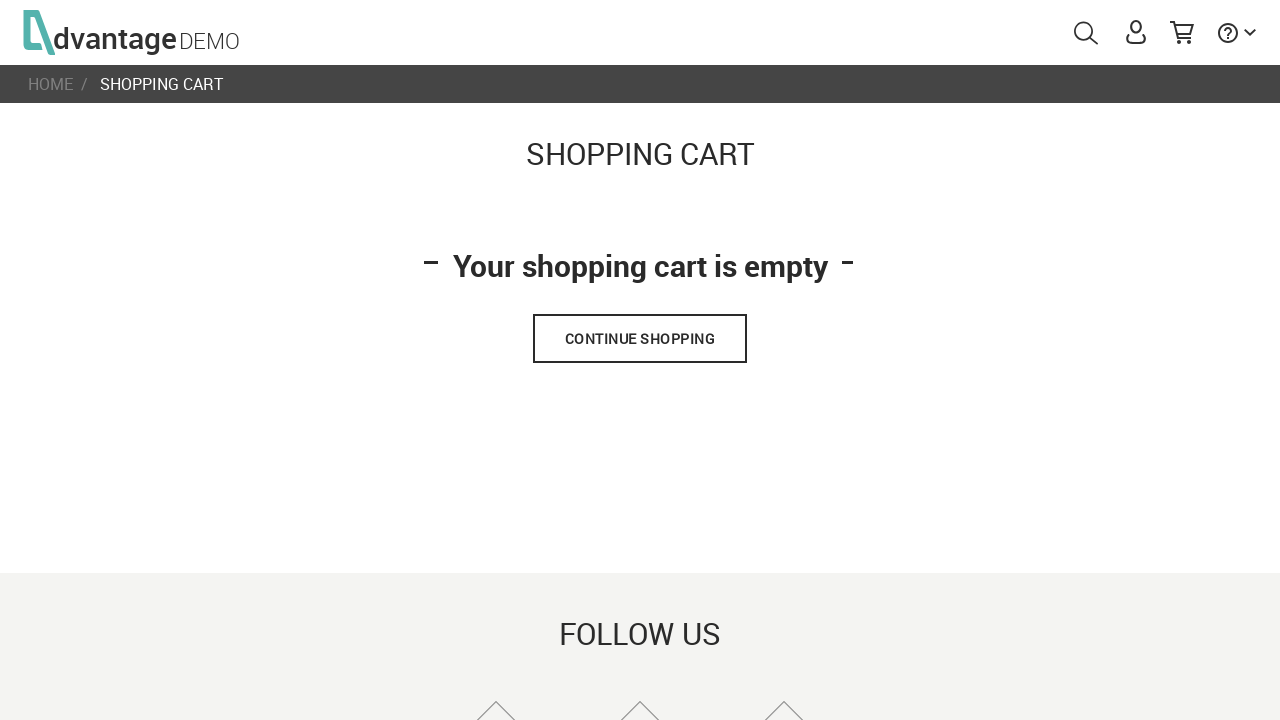

Verified that cart is empty with correct message displayed
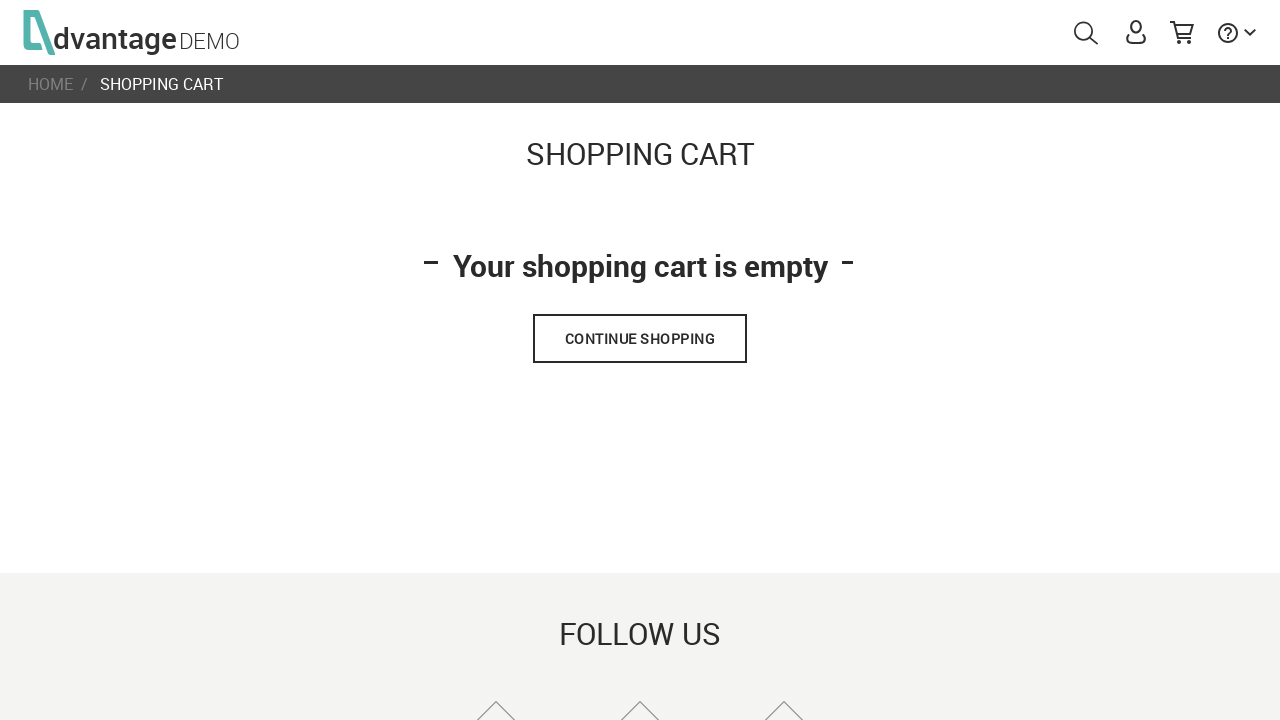

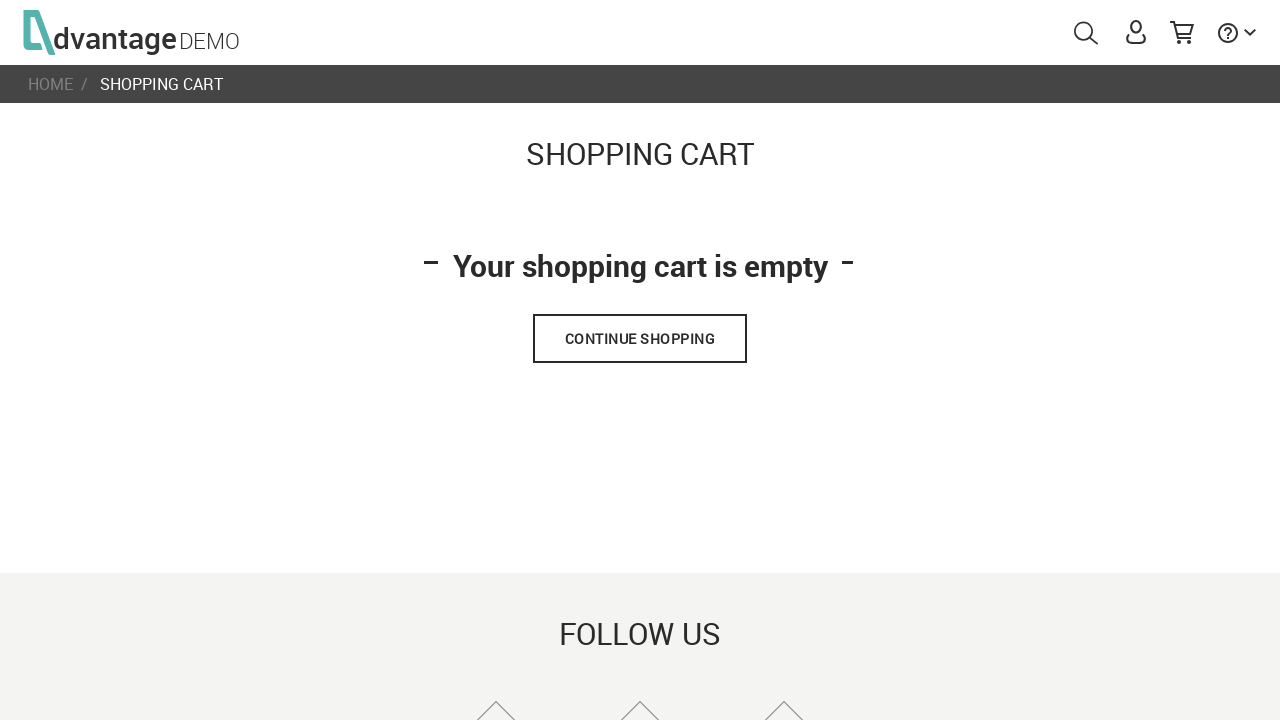